Tests regular button clicking by clicking a button multiple times and verifying the click counter increments correctly

Starting URL: https://osstep.github.io/action_click

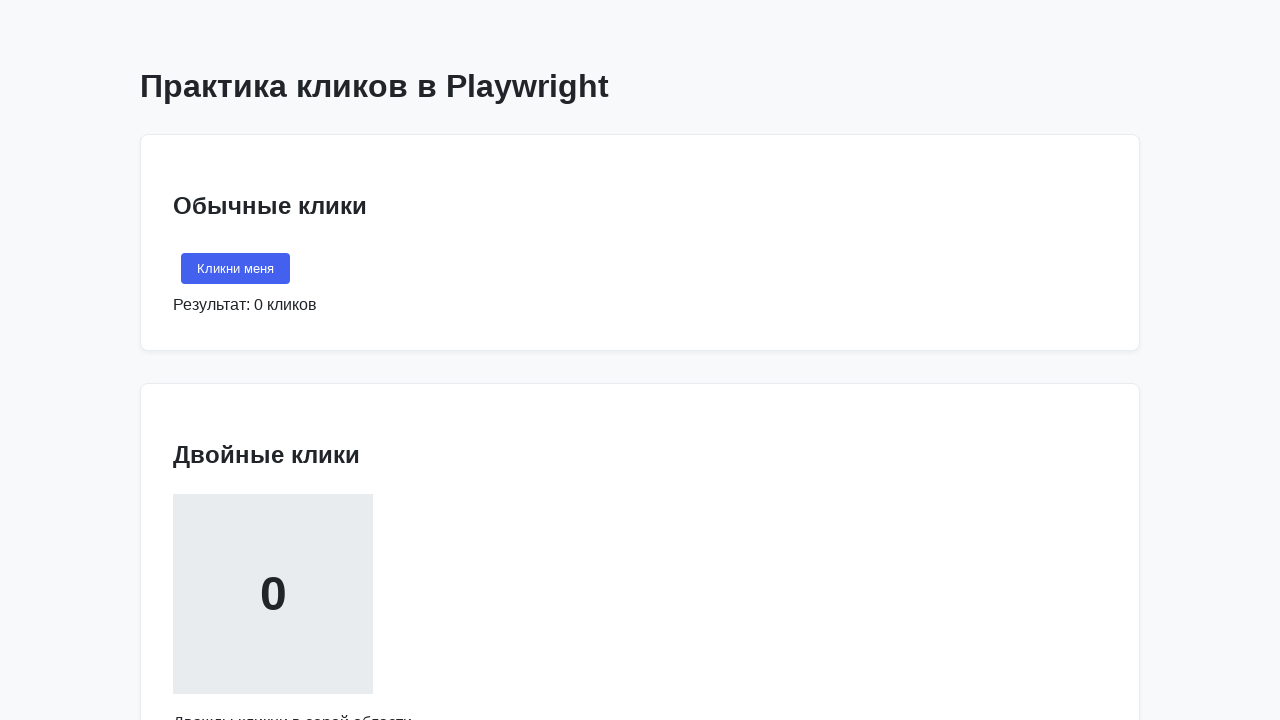

Clicked the button 'Кликни меня' for the first time at (236, 269) on internal:text="\u041a\u043b\u0438\u043a\u043d\u0438 \u043c\u0435\u043d\u044f"s
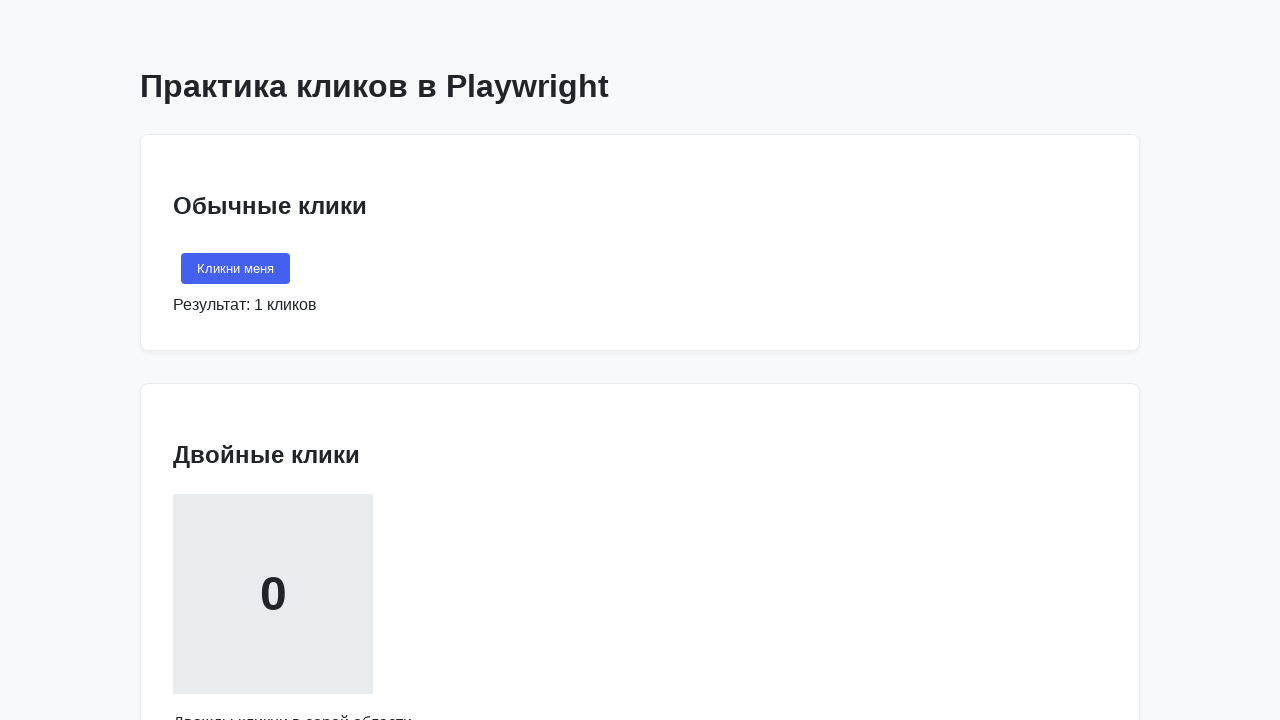

Verified counter displays 1 click
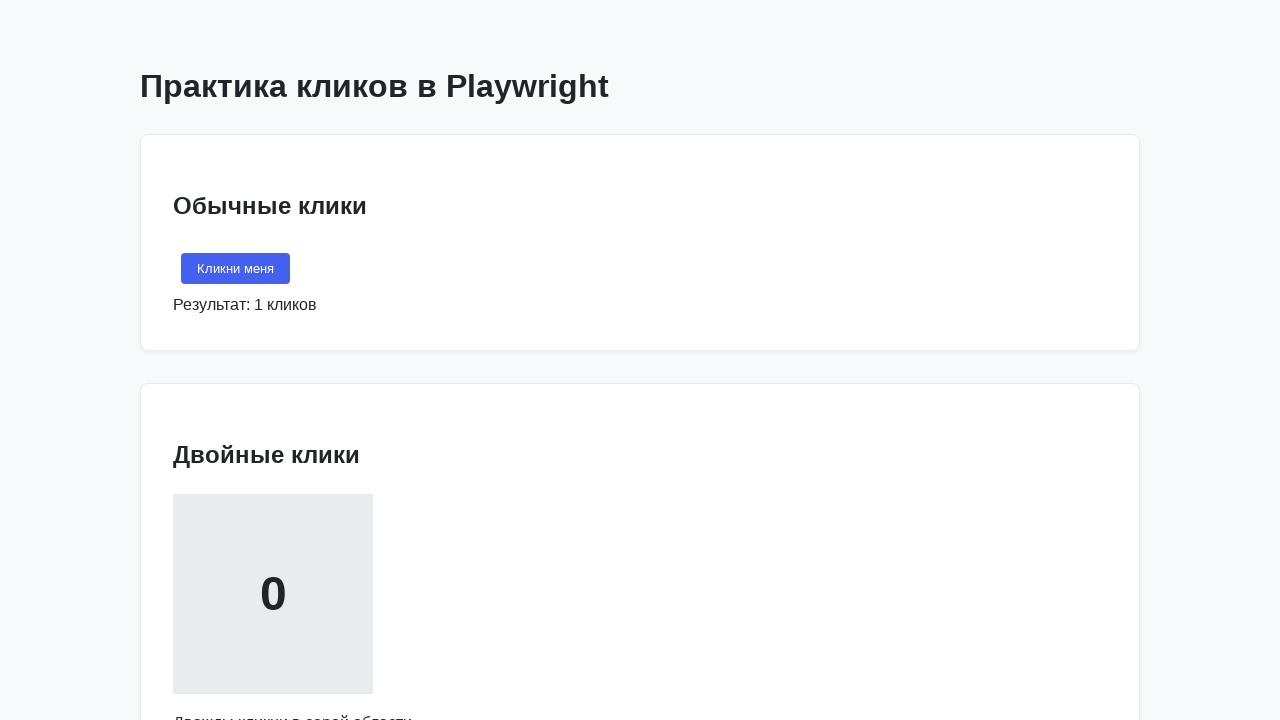

Clicked the button 'Кликни меня' for the second time at (236, 269) on internal:text="\u041a\u043b\u0438\u043a\u043d\u0438 \u043c\u0435\u043d\u044f"s
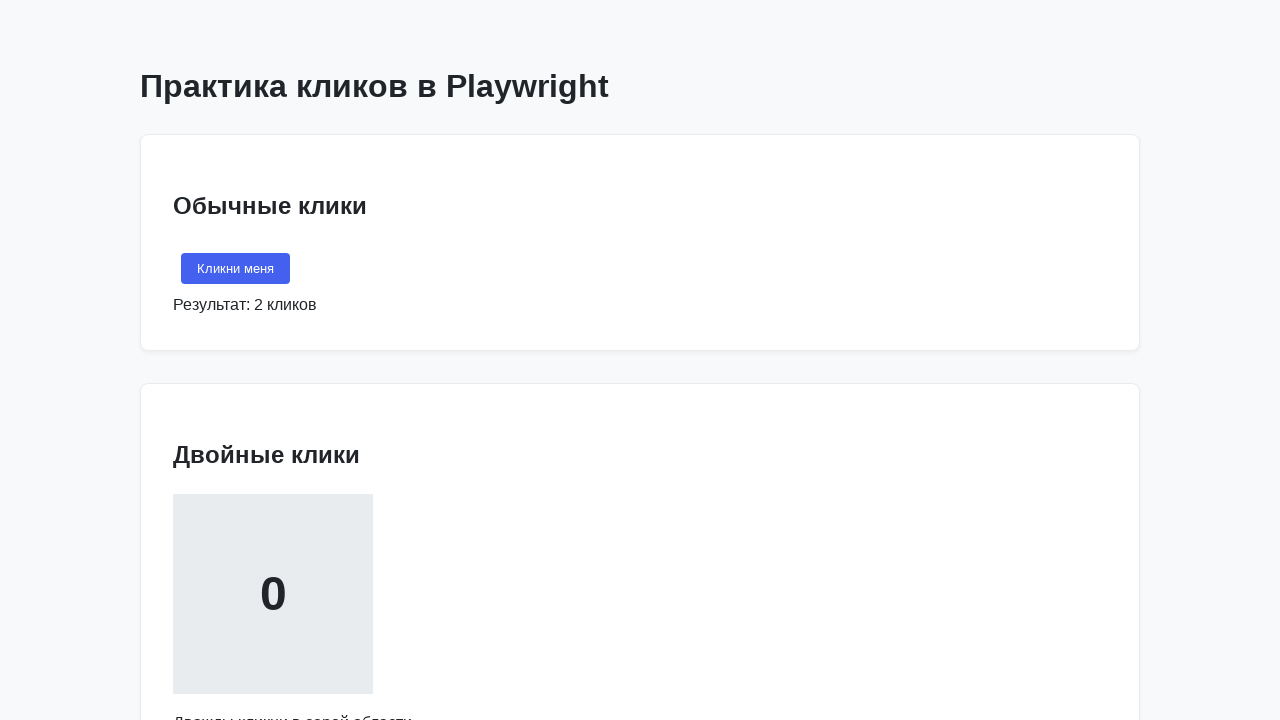

Clicked the button 'Кликни меня' for the third time at (236, 269) on internal:text="\u041a\u043b\u0438\u043a\u043d\u0438 \u043c\u0435\u043d\u044f"s
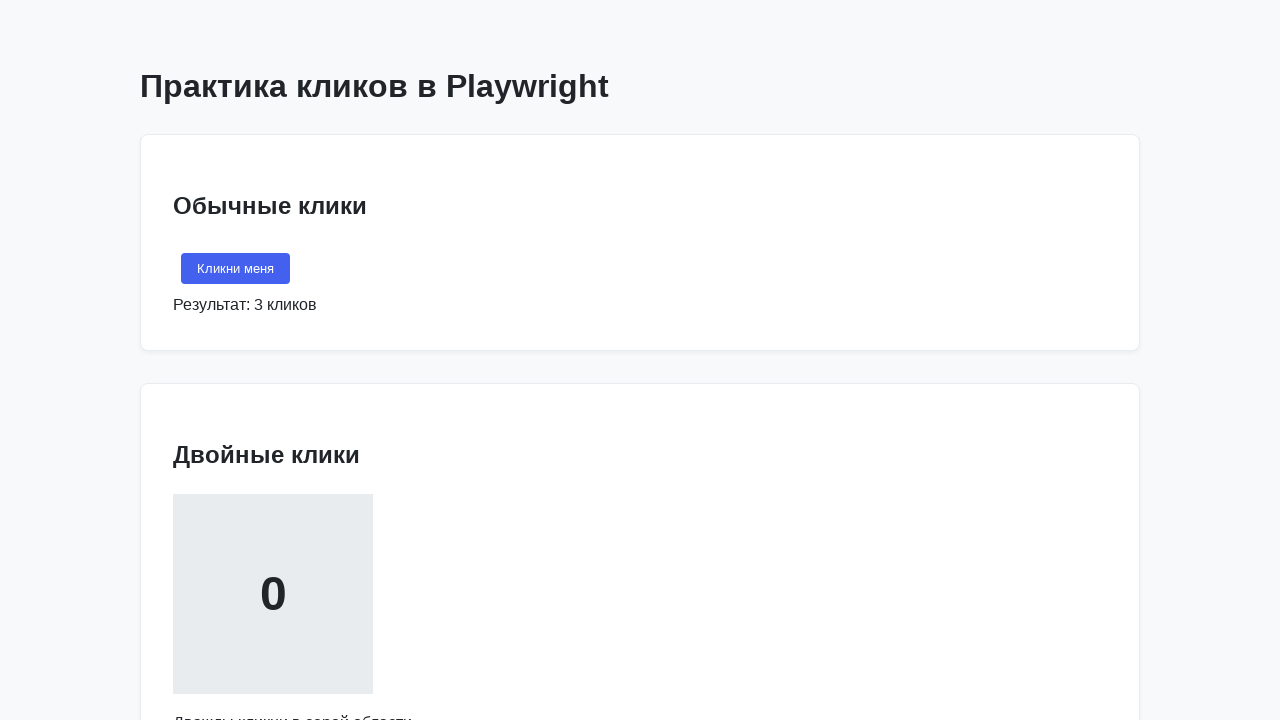

Verified counter displays 3 clicks after multiple button clicks
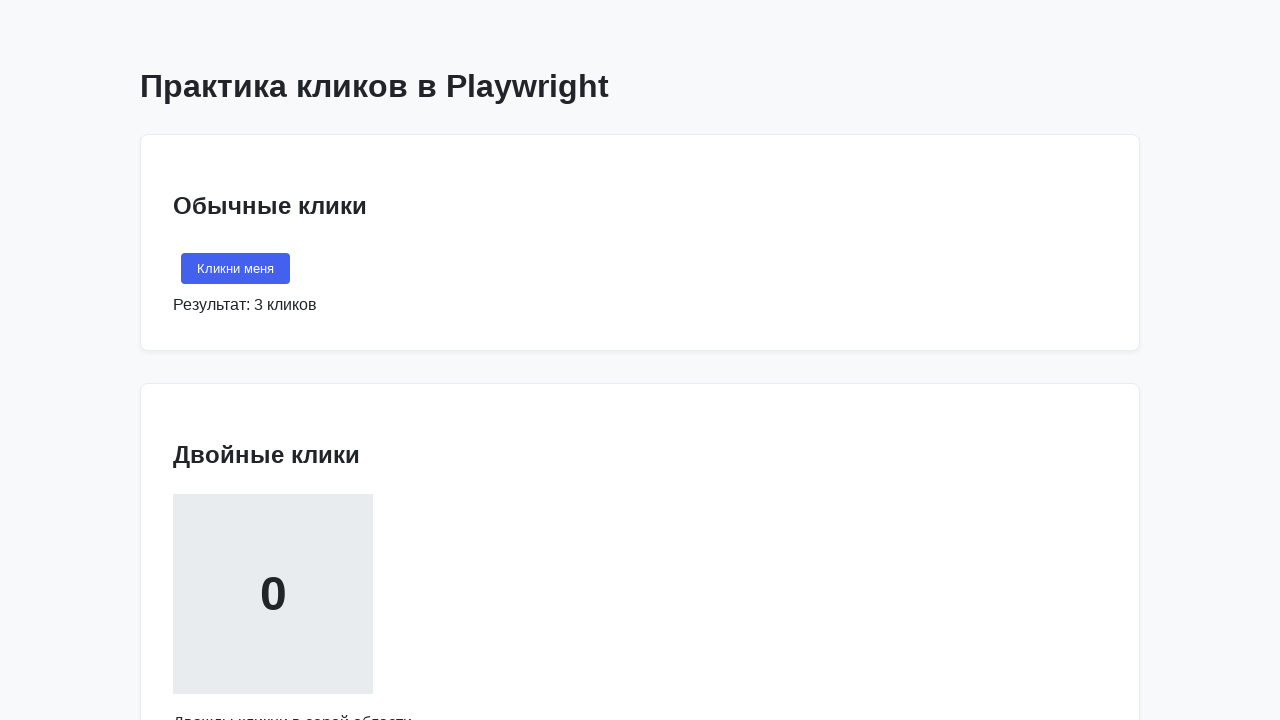

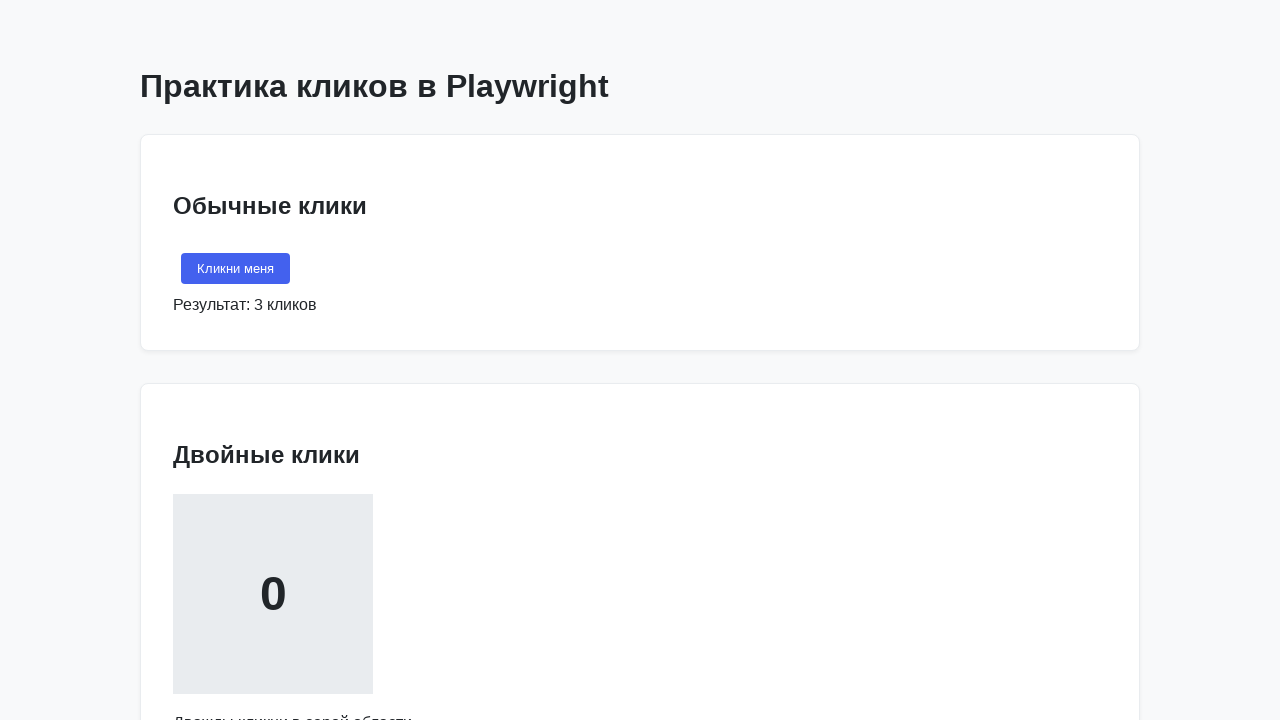